Tests mouse hover and click-and-hold drag functionality by clicking and holding on element A, then dragging to element C on a demo page.

Starting URL: https://selenium08.blogspot.com/2020/01/click-and-hold.html

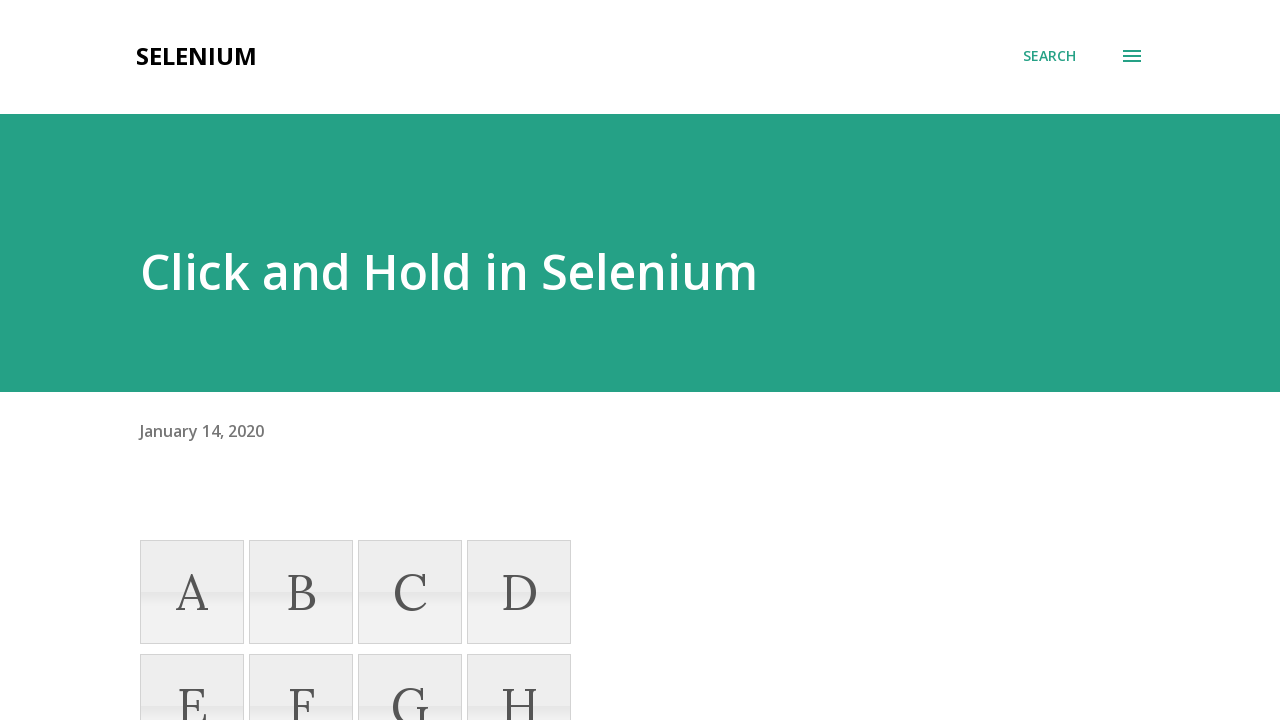

Located element A using XPath selector
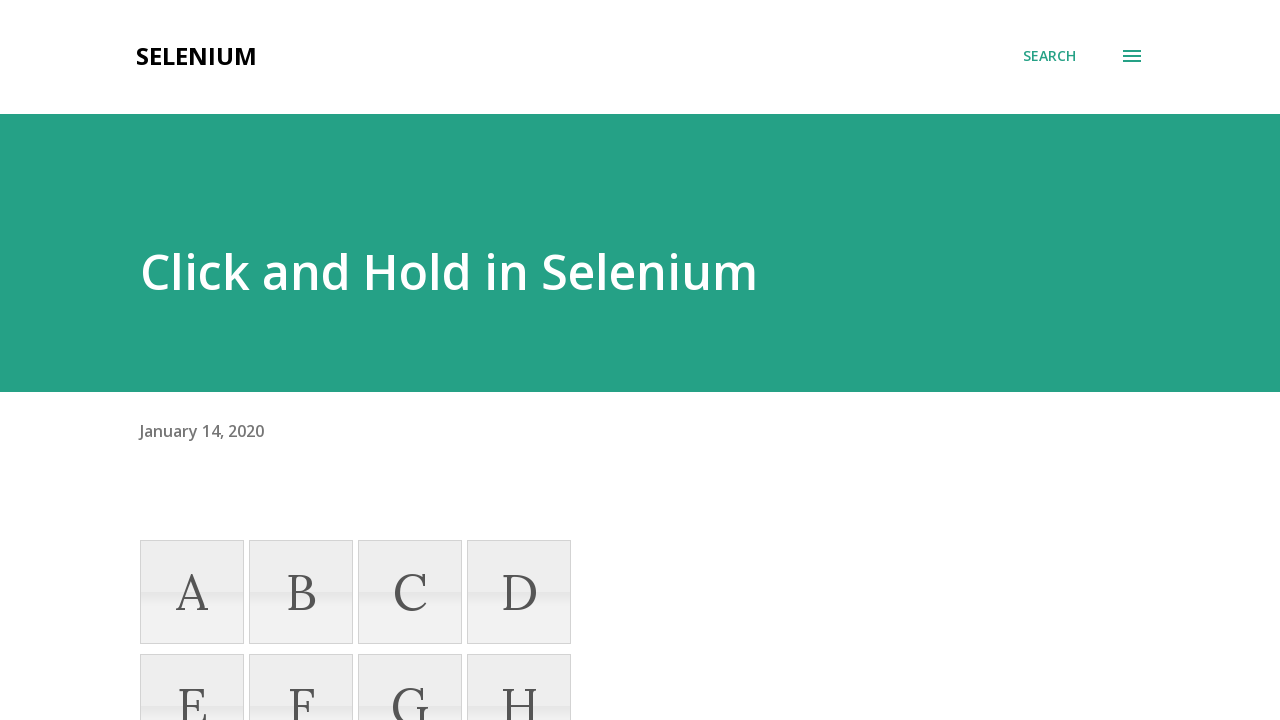

Located element C using XPath selector
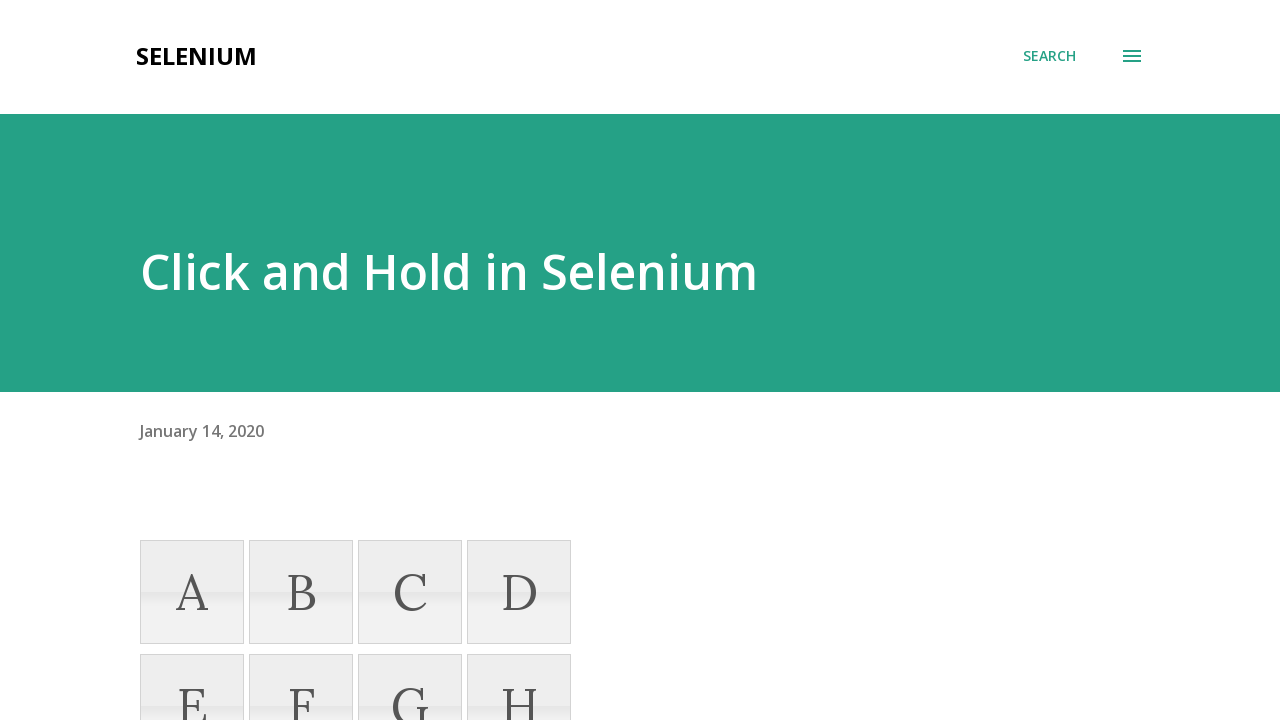

Element A became visible
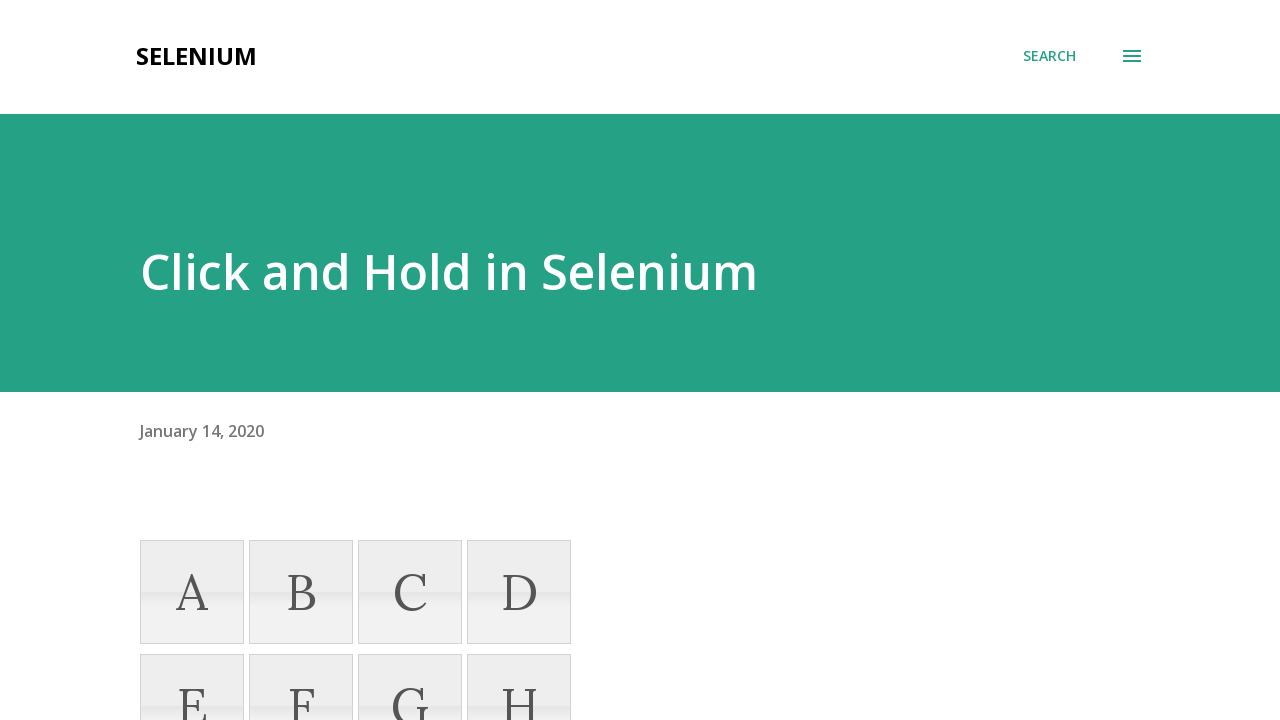

Element C became visible
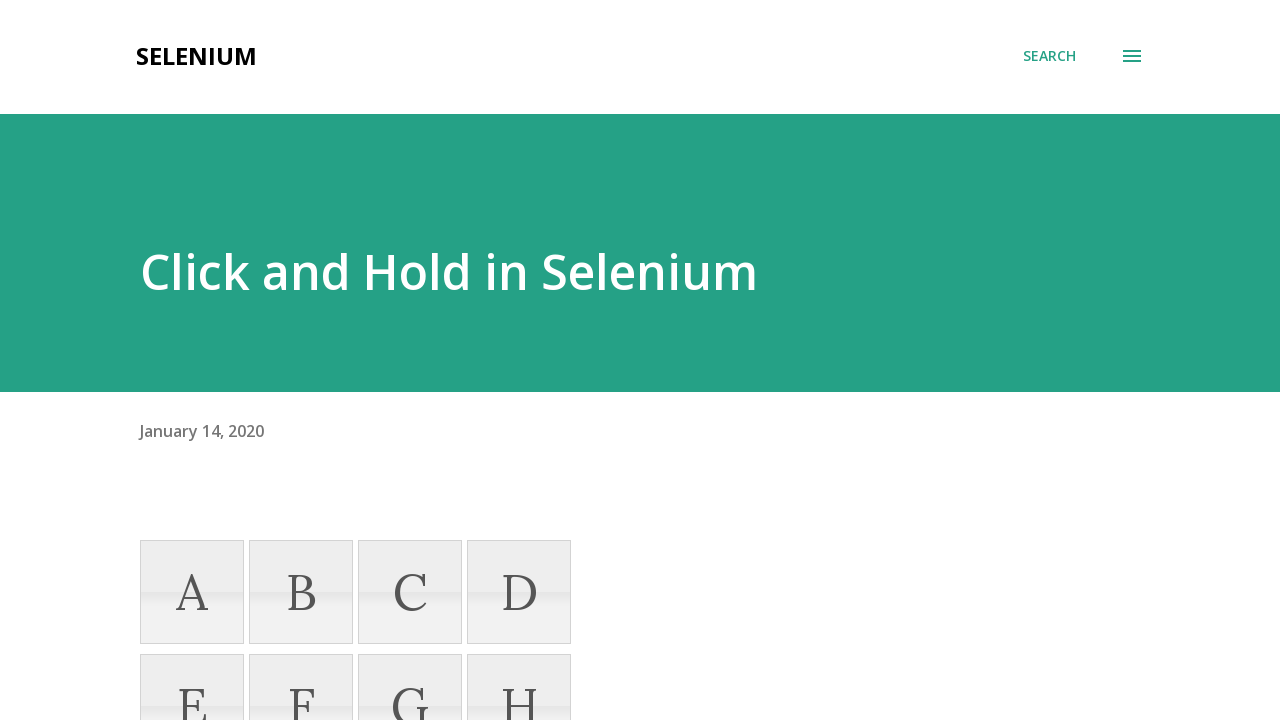

Retrieved bounding box for element A
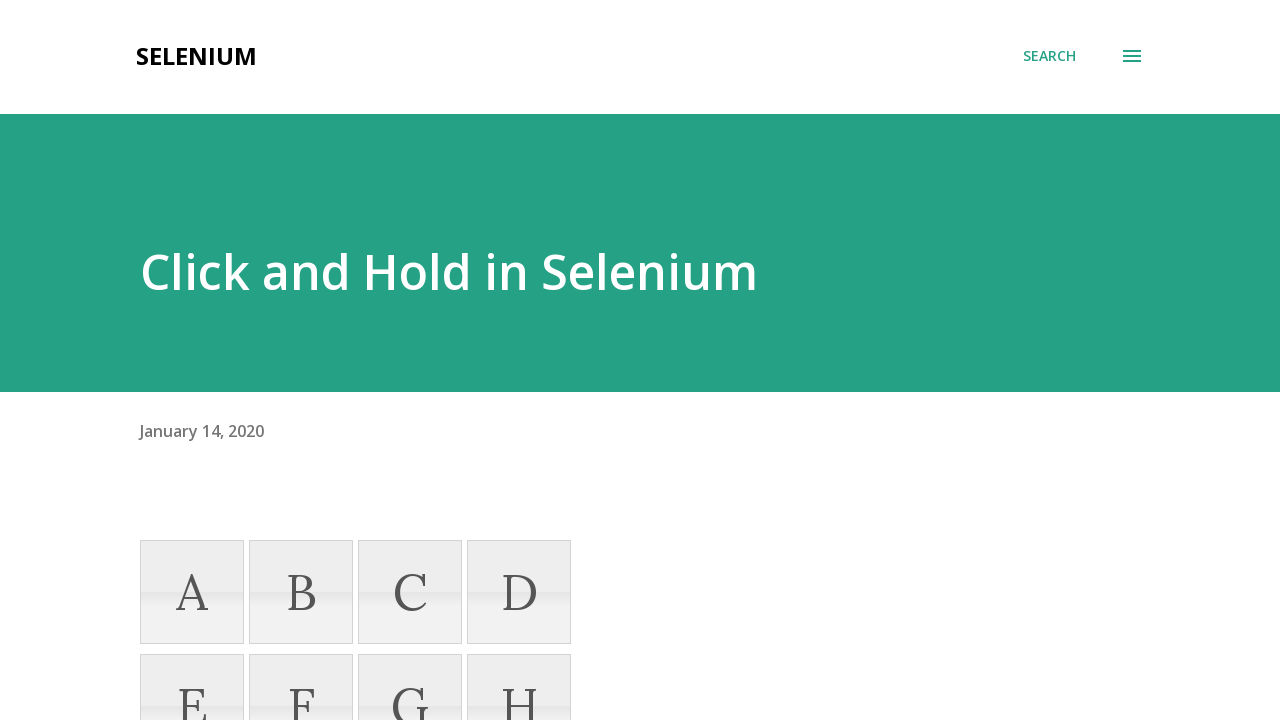

Retrieved bounding box for element C
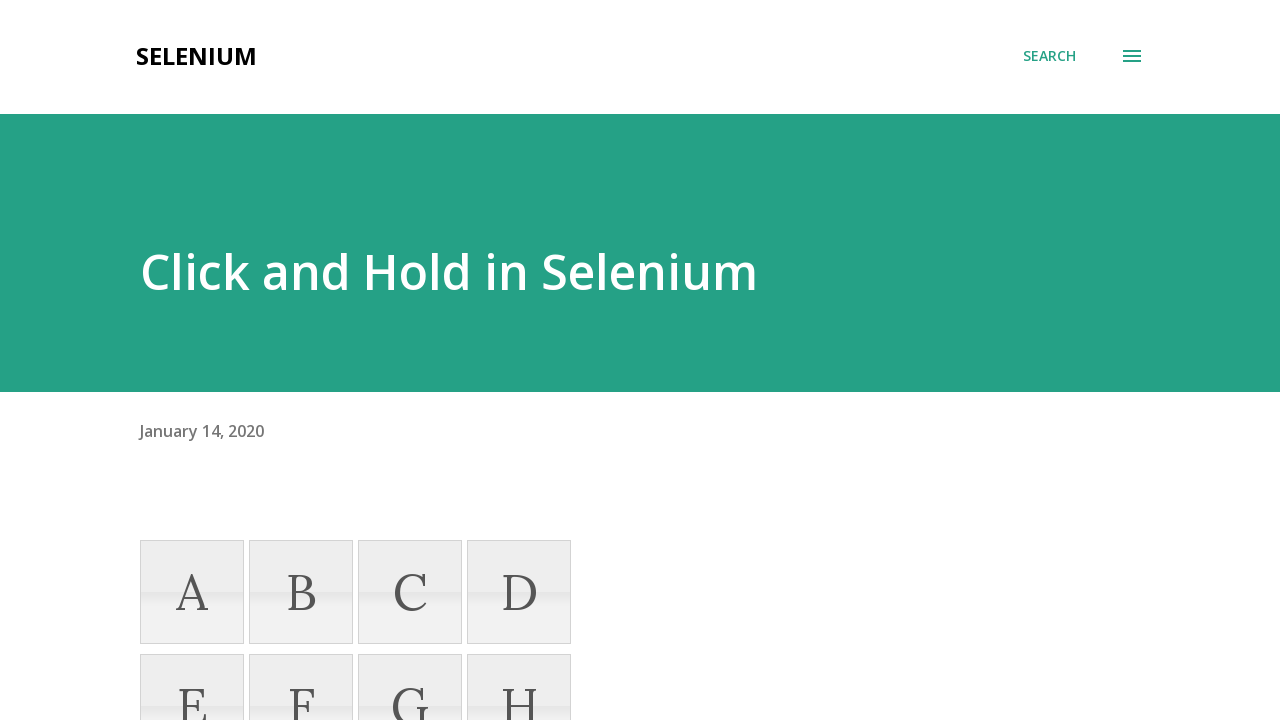

Moved mouse to center of element A at (192, 592)
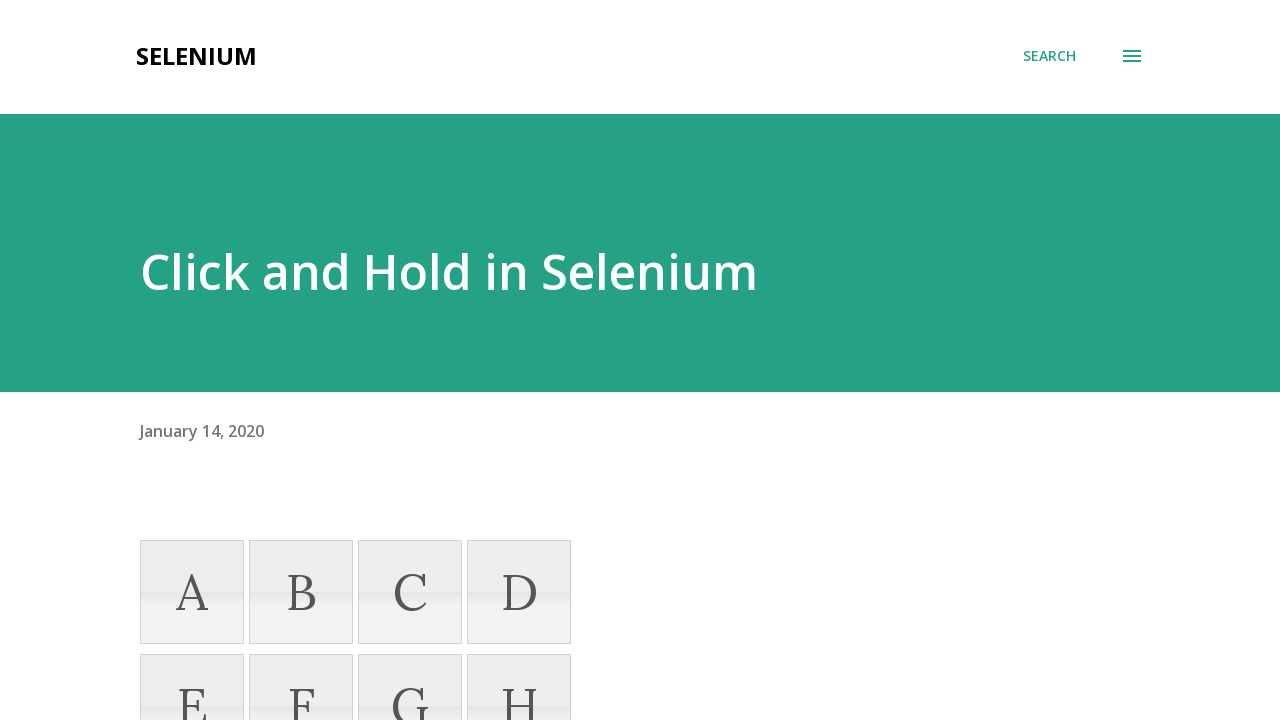

Pressed mouse button down on element A at (192, 592)
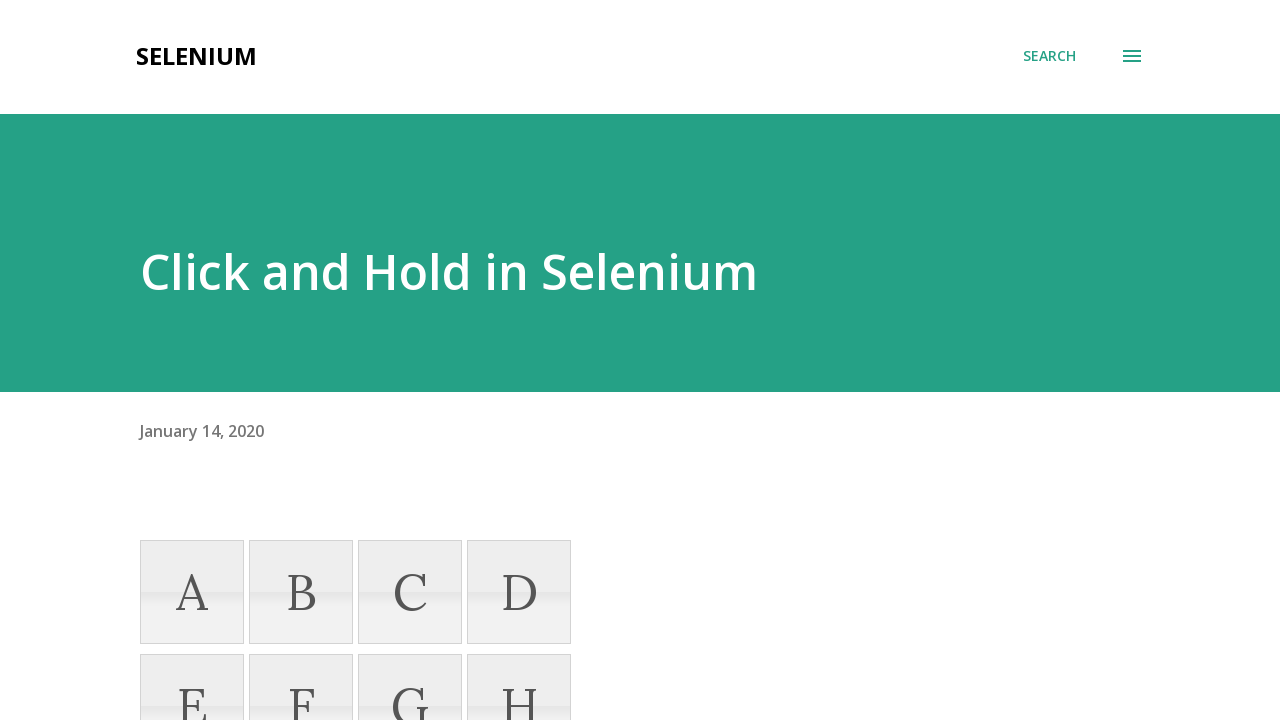

Dragged mouse to center of element C while holding button at (410, 592)
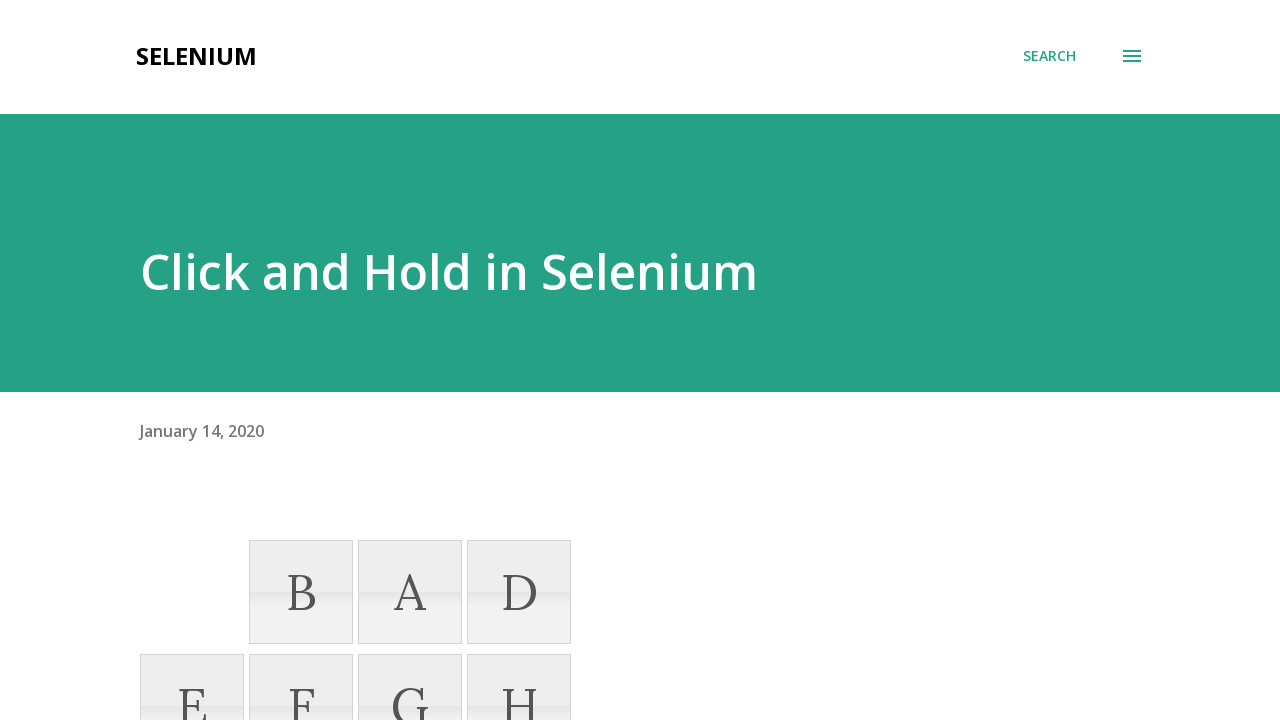

Waited 1 second to observe drag action result
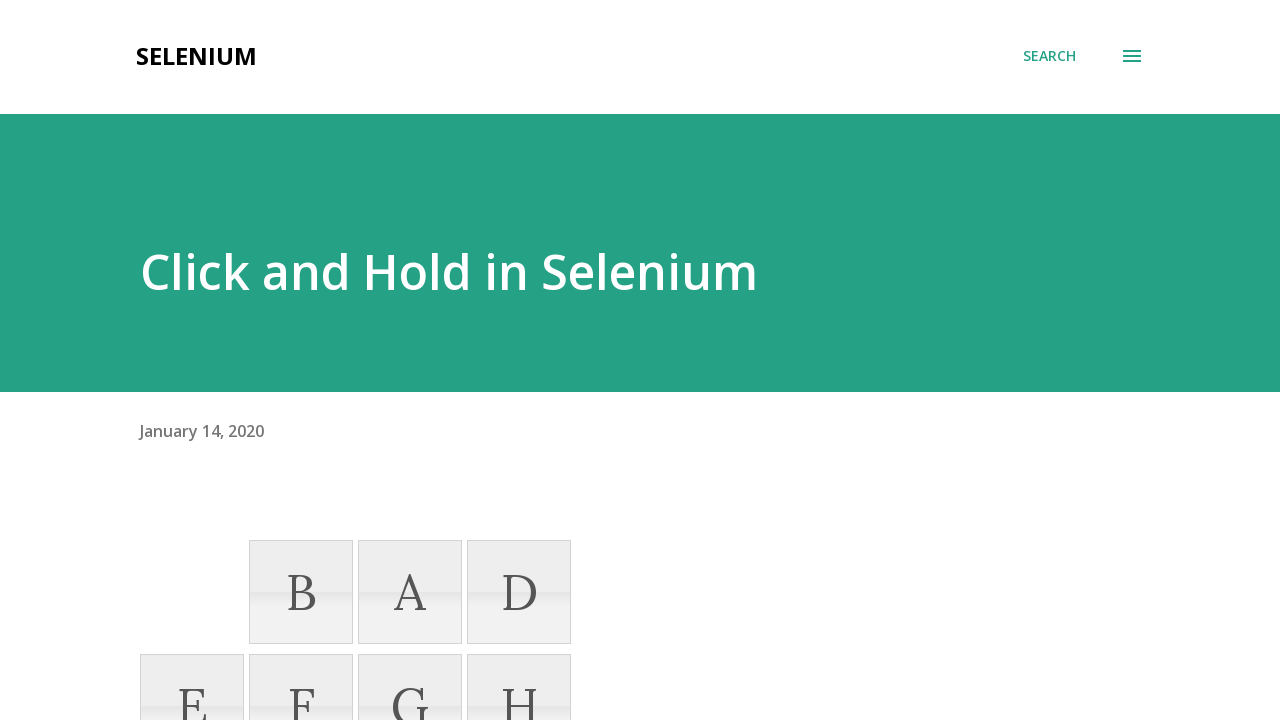

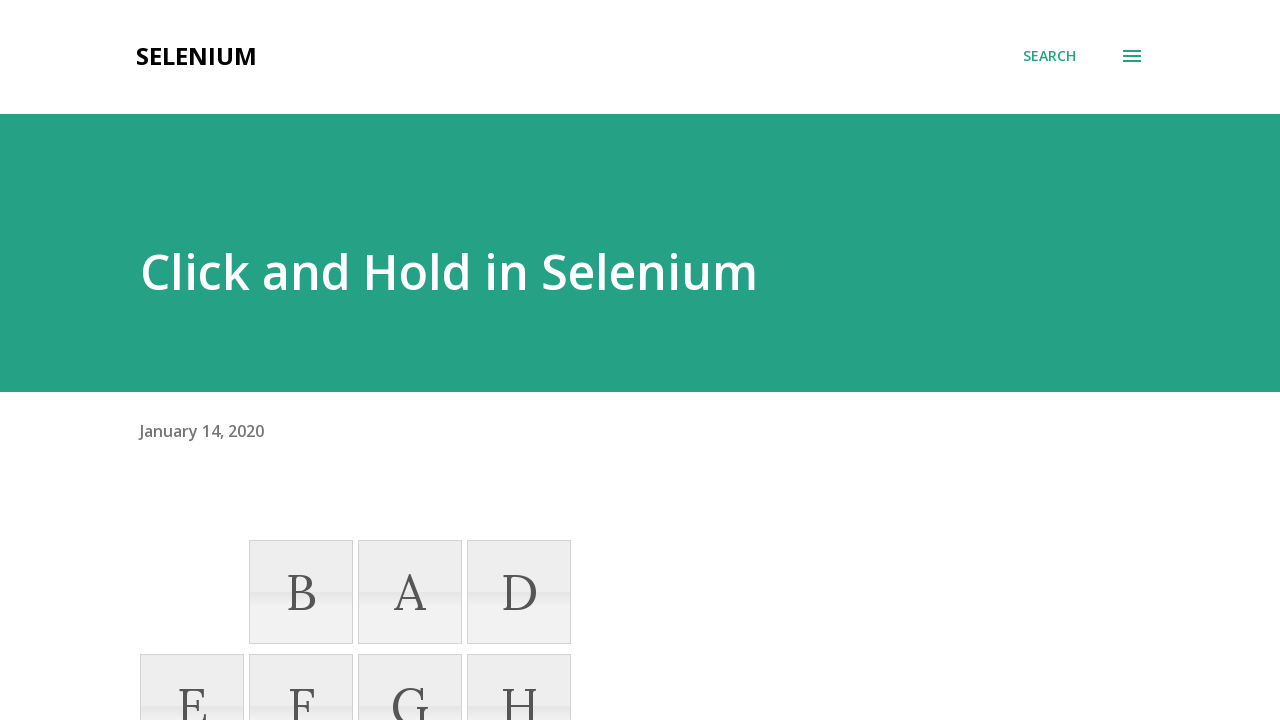